Tests successful contact form submission by filling all required fields and verifying the success message

Starting URL: https://jupiter.cloud.planittesting.com/

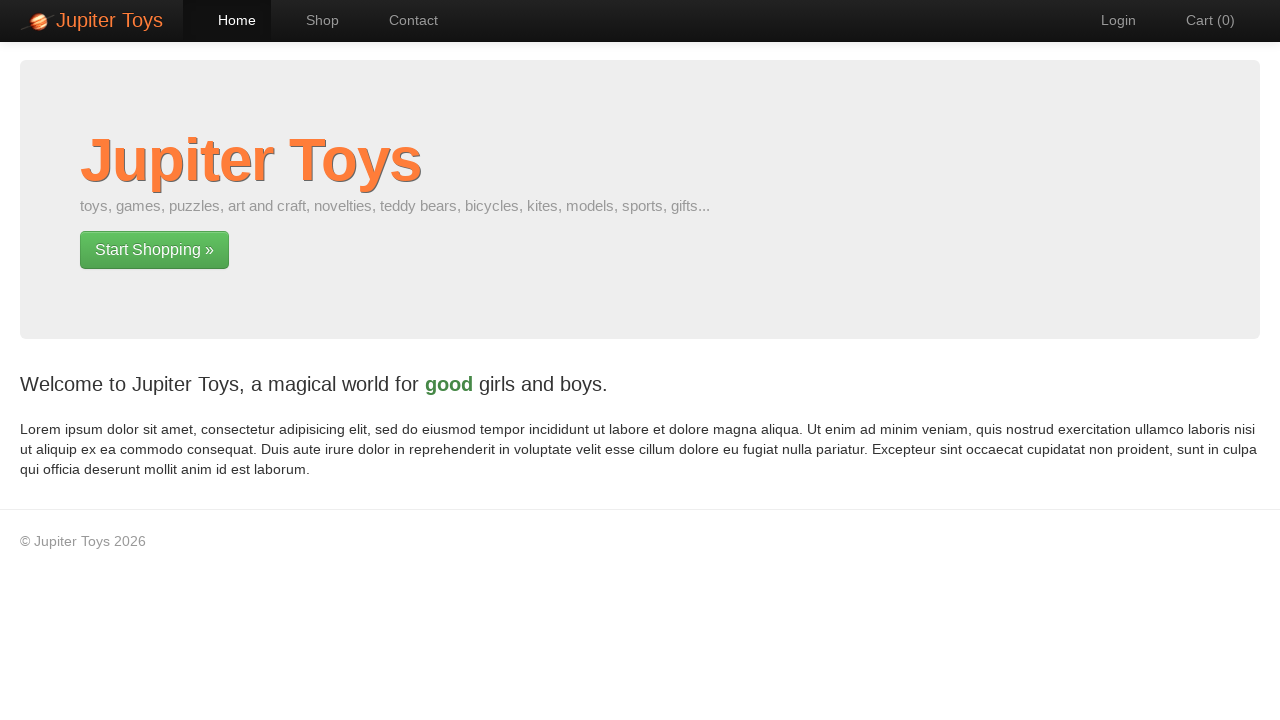

Clicked Contact link in navigation at (404, 20) on xpath=//li[@id='nav-contact']/a
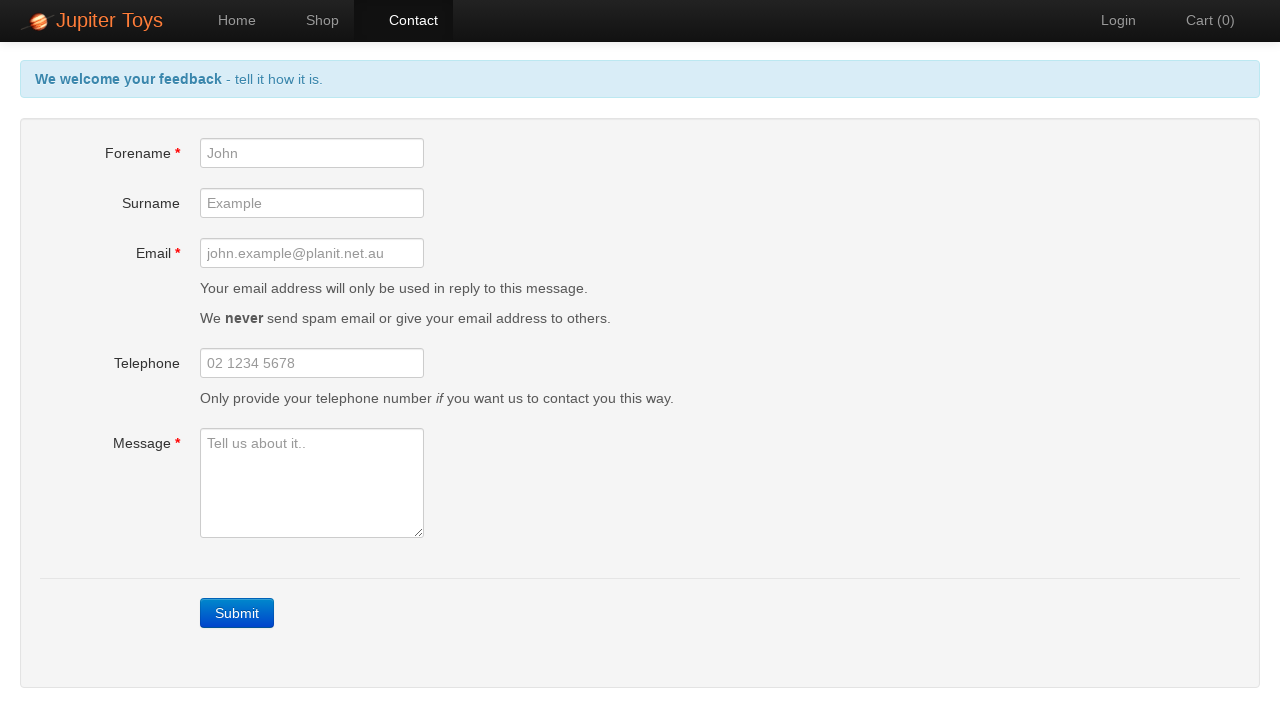

Filled forename field with 'John' on //input[@id='forename']
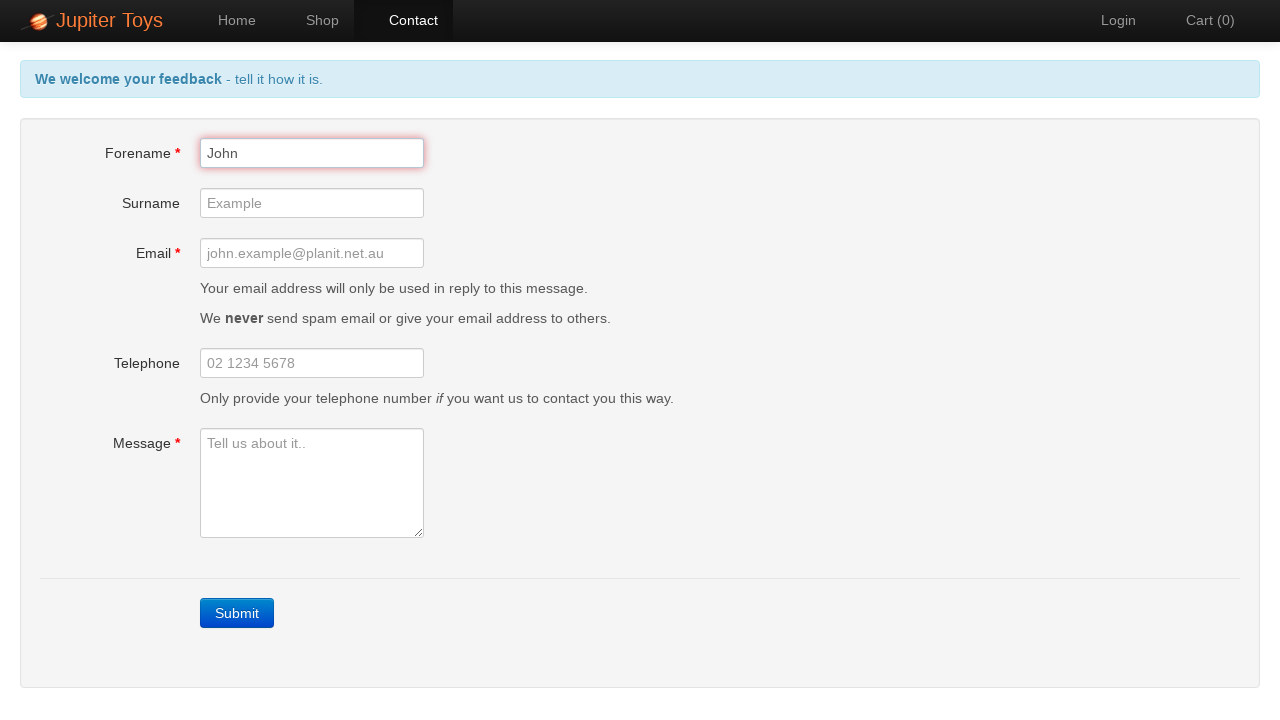

Filled email field with 'John.example@planit.net.au' on //input[@id='email']
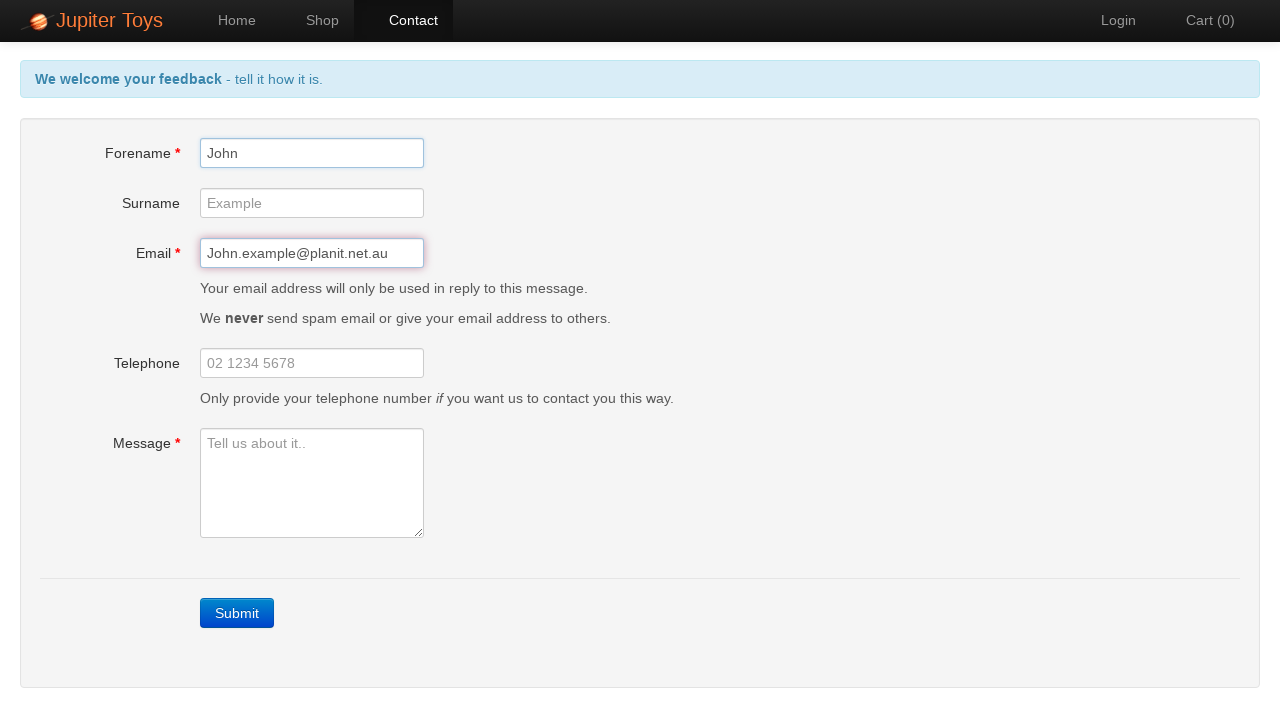

Filled message field with 'They are great!' on //textarea[@id='message']
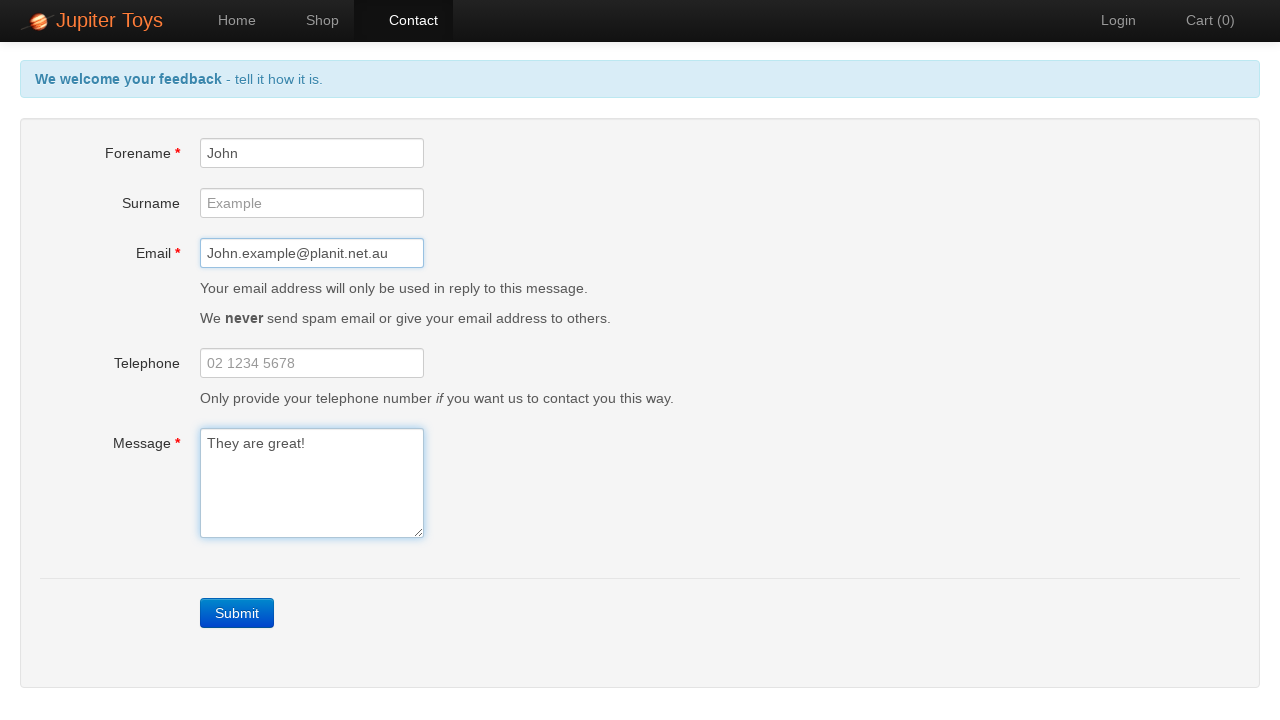

Clicked submit button at (237, 613) on xpath=//div[@class='form-actions']/a
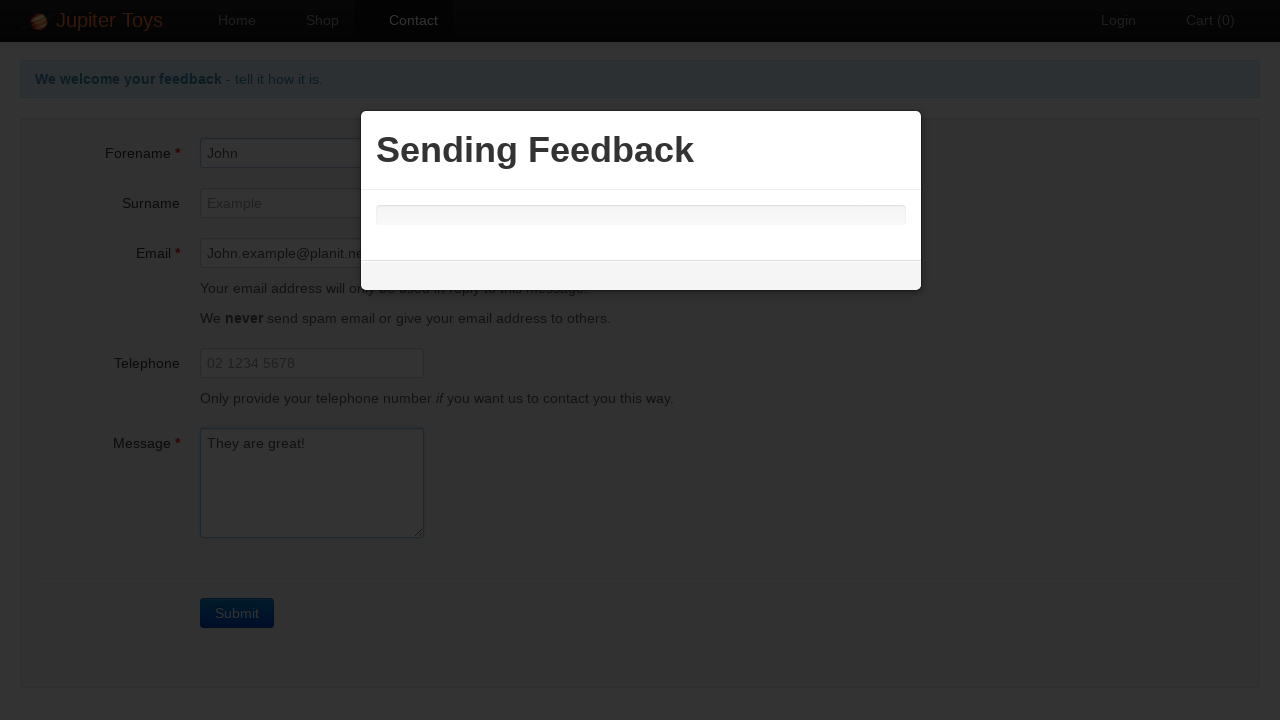

Success message element loaded
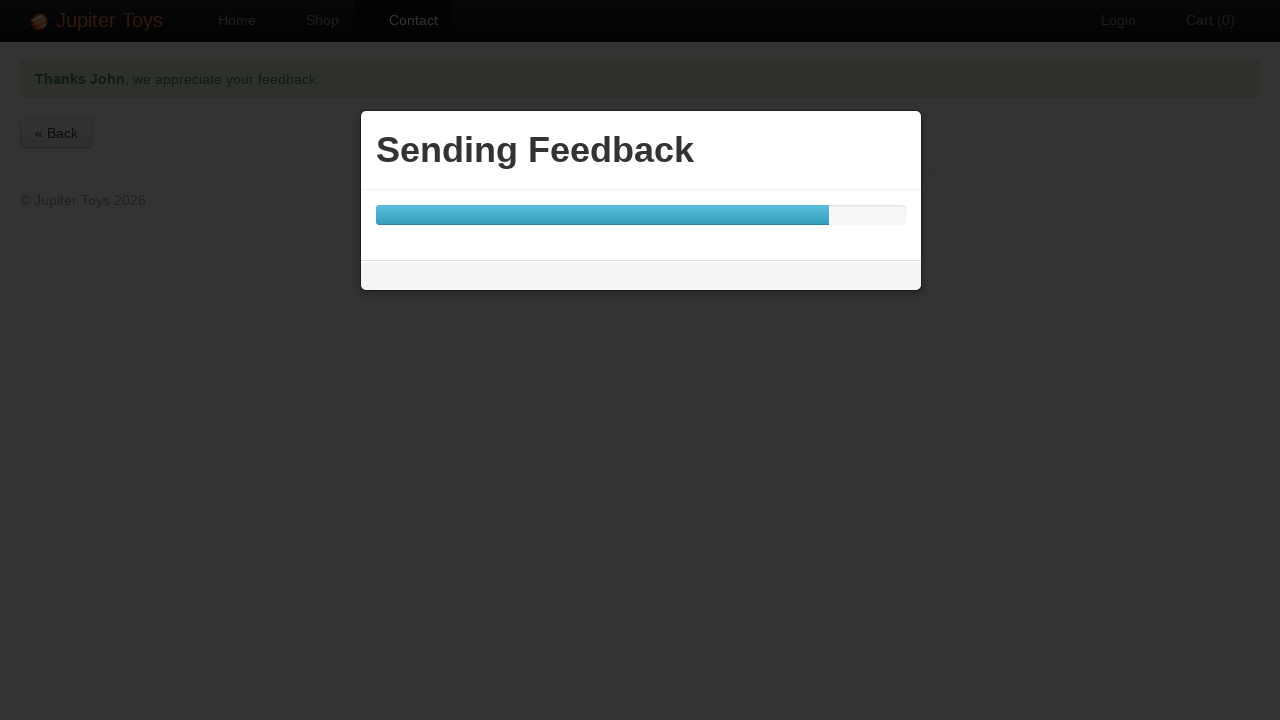

Retrieved success message text
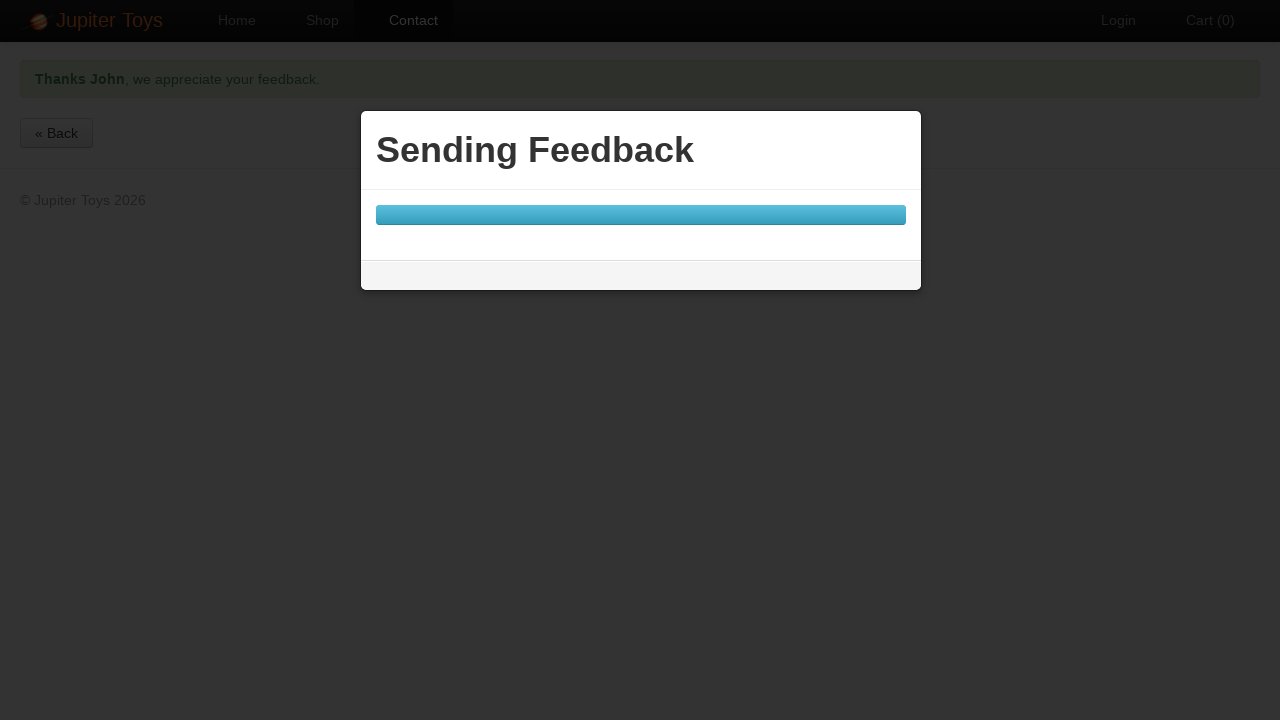

Verified success message displays 'Thanks John'
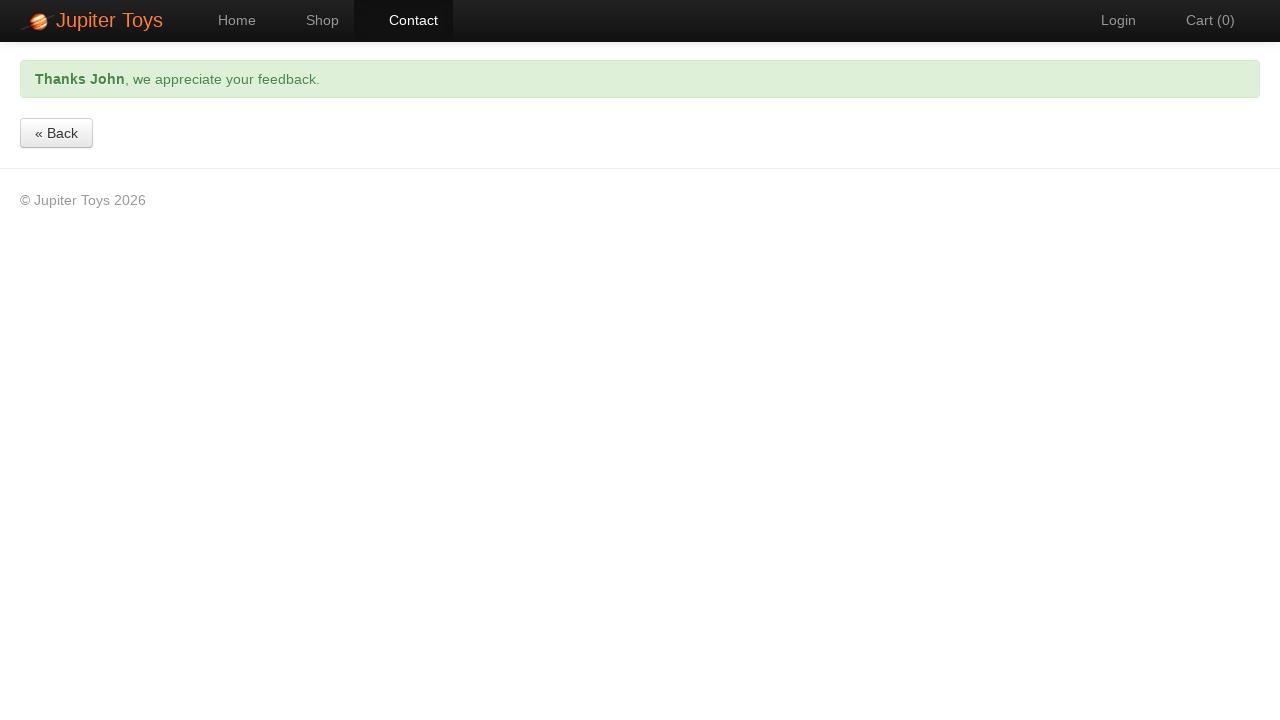

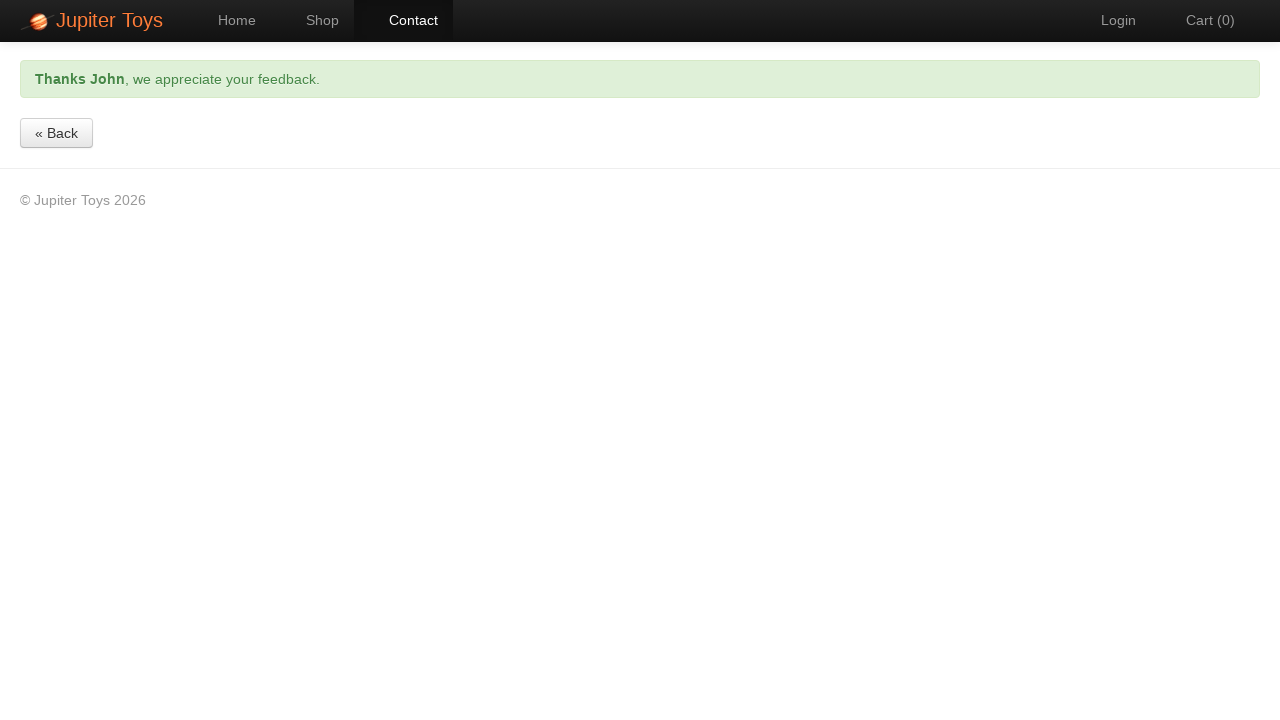